Tests hover functionality by hovering over an avatar image and verifying that the additional user information (figcaption) becomes visible.

Starting URL: http://the-internet.herokuapp.com/hovers

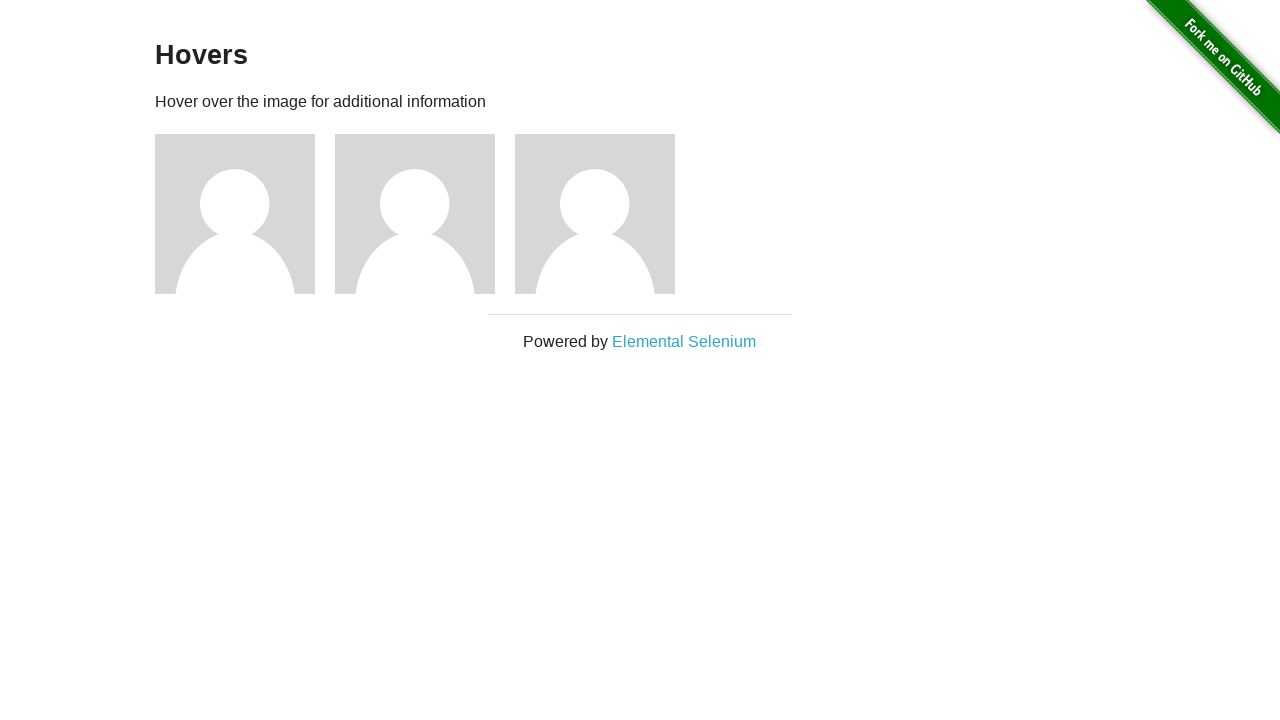

Located the first avatar figure element
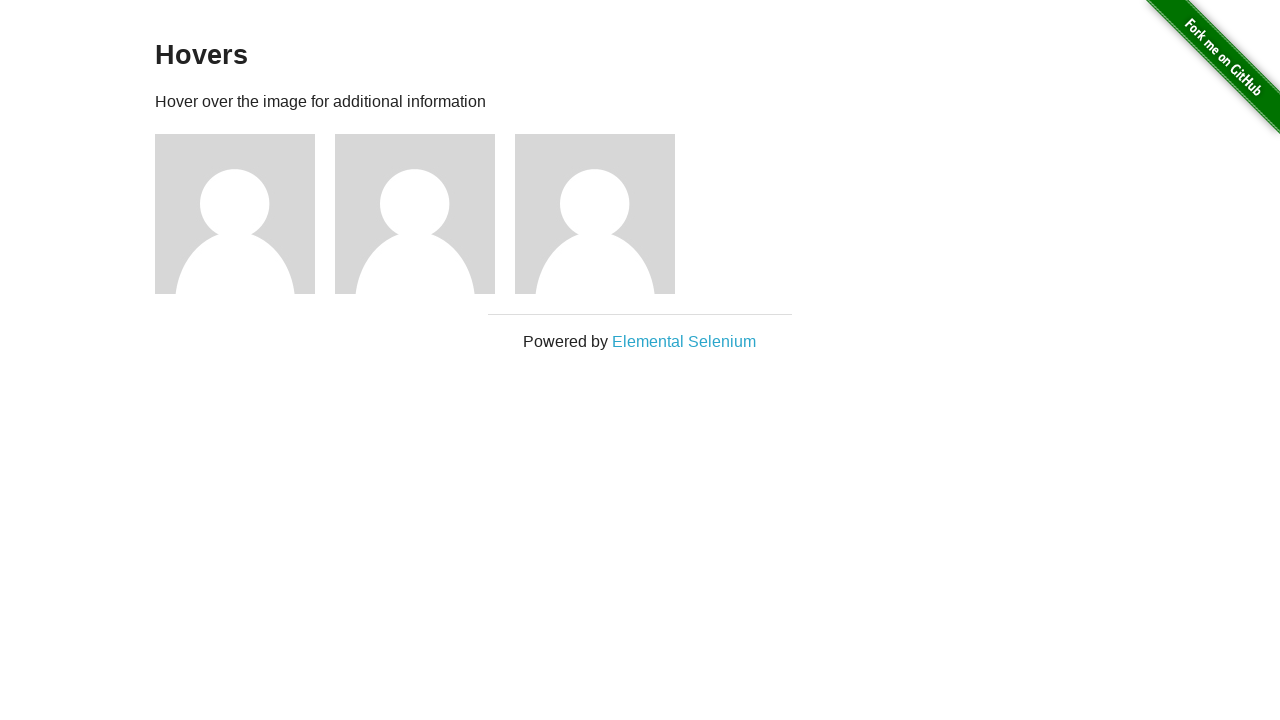

Hovered over the avatar image at (245, 214) on .figure >> nth=0
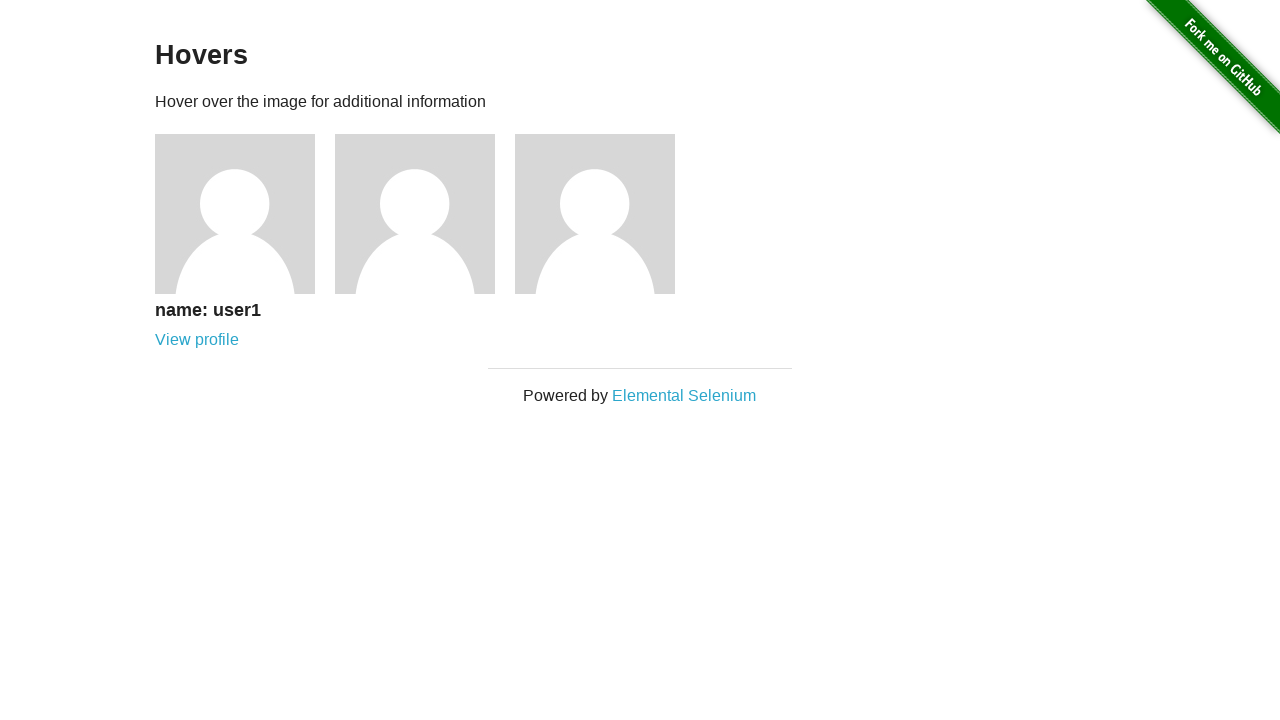

Waited for figcaption element to be present
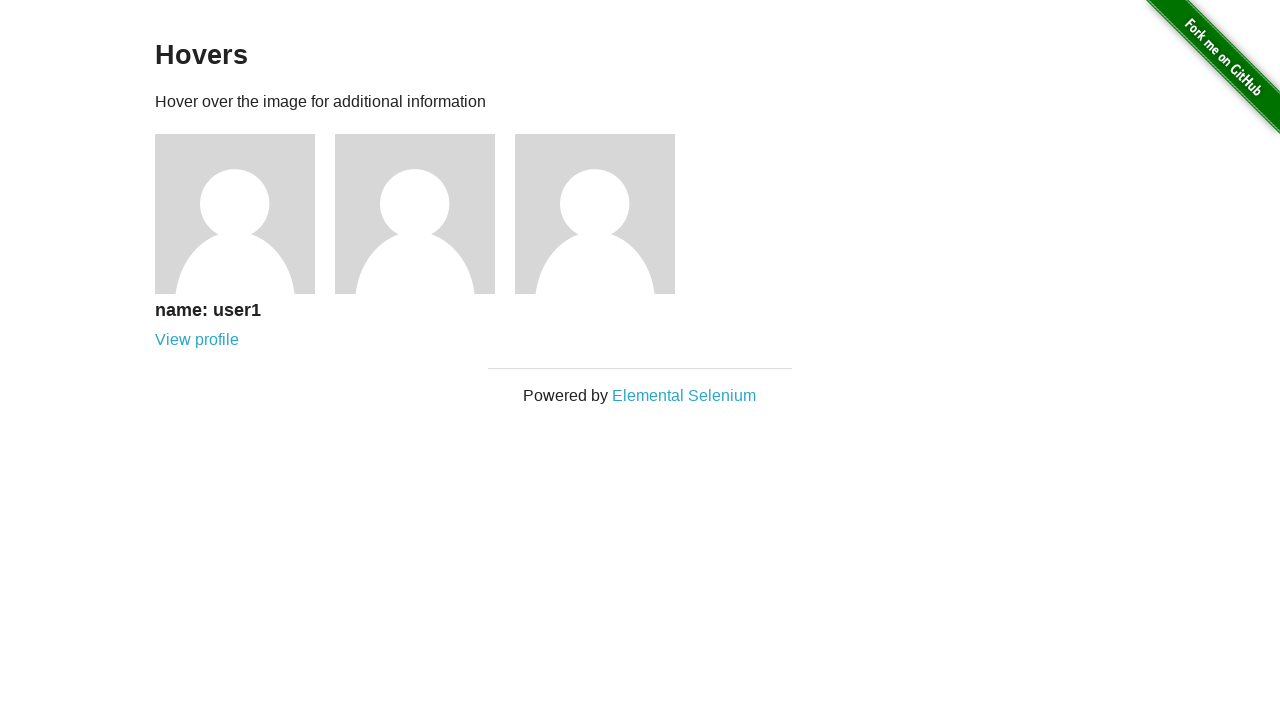

Verified that the figcaption is now visible
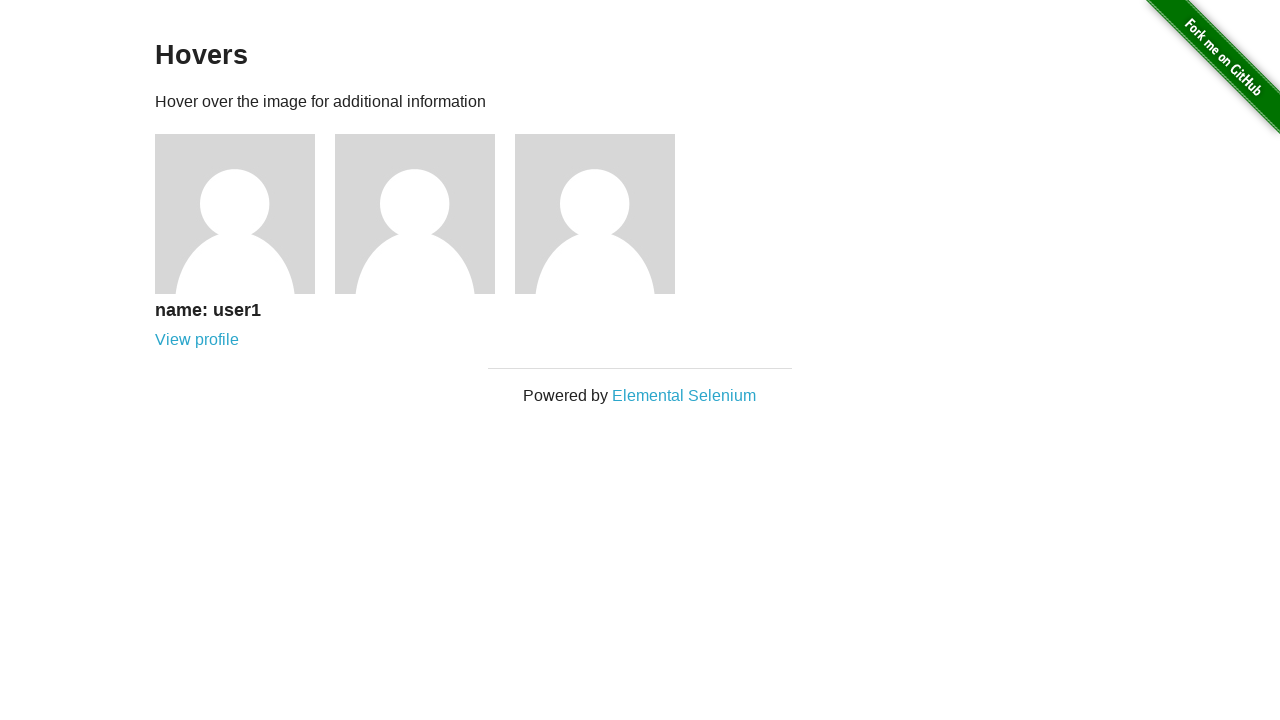

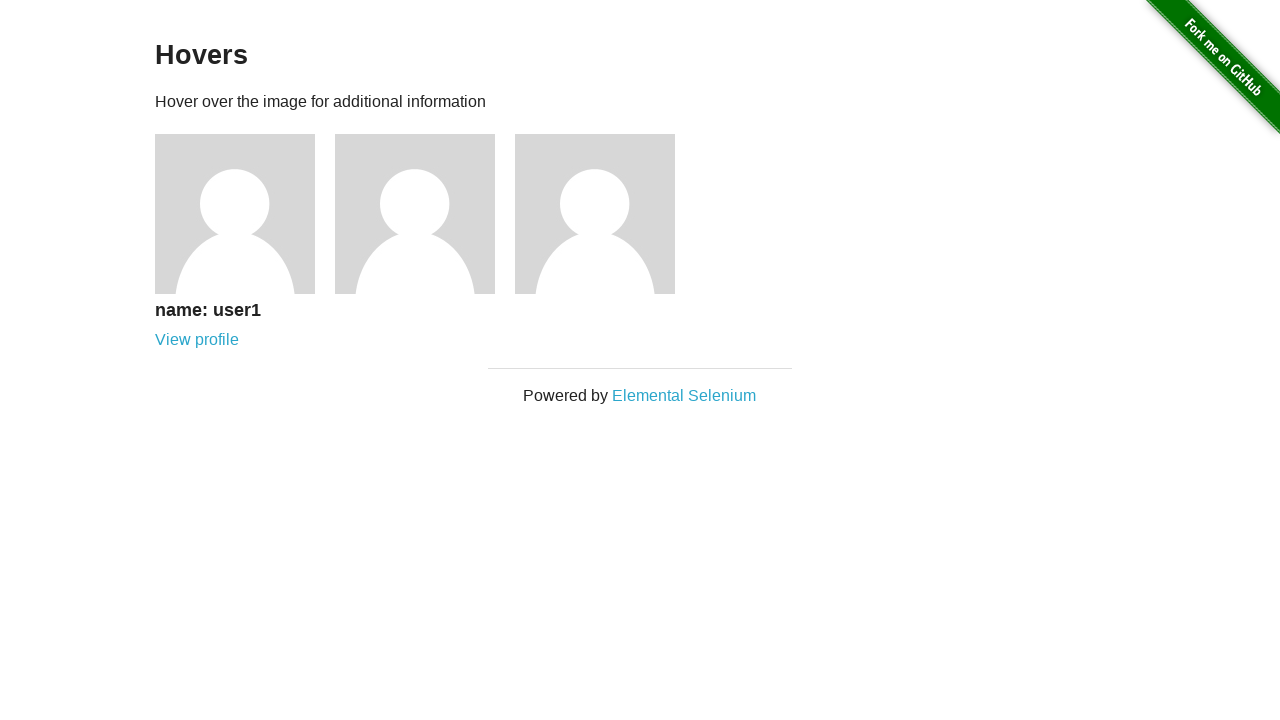